Tests that the Clear completed button is hidden when no items are completed

Starting URL: https://demo.playwright.dev/todomvc

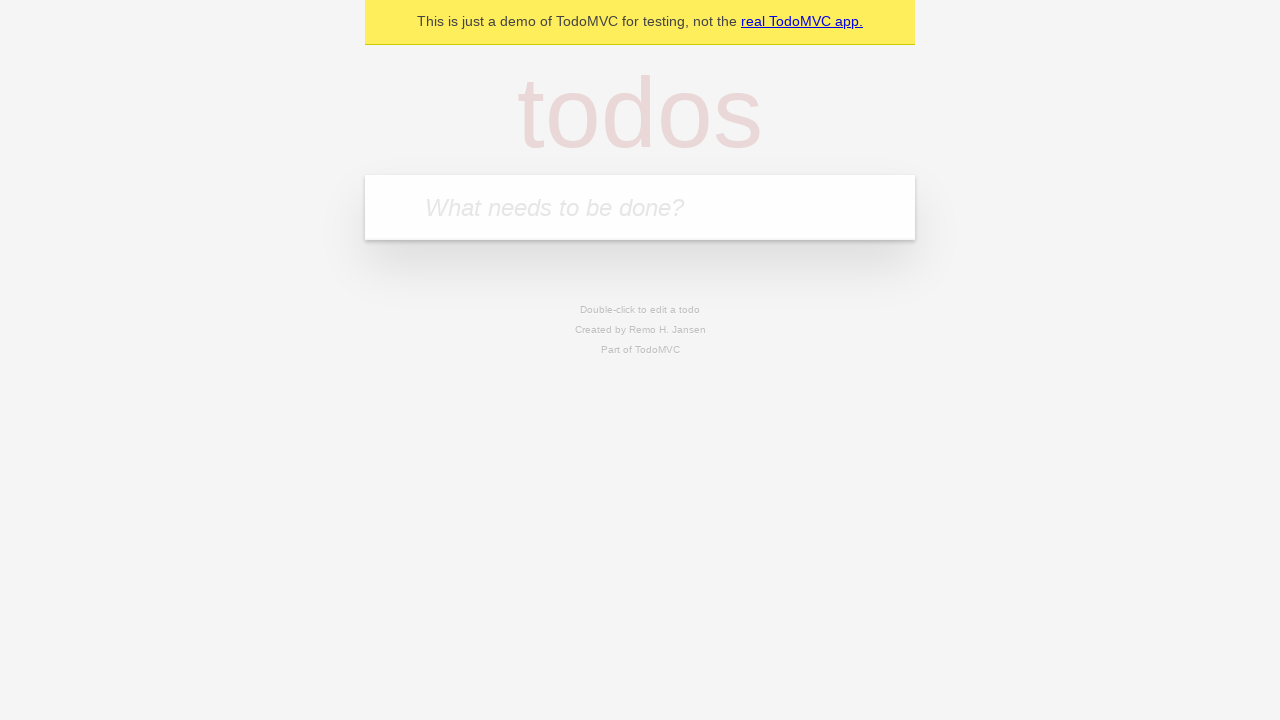

Filled todo input with 'buy some cheese' on internal:attr=[placeholder="What needs to be done?"i]
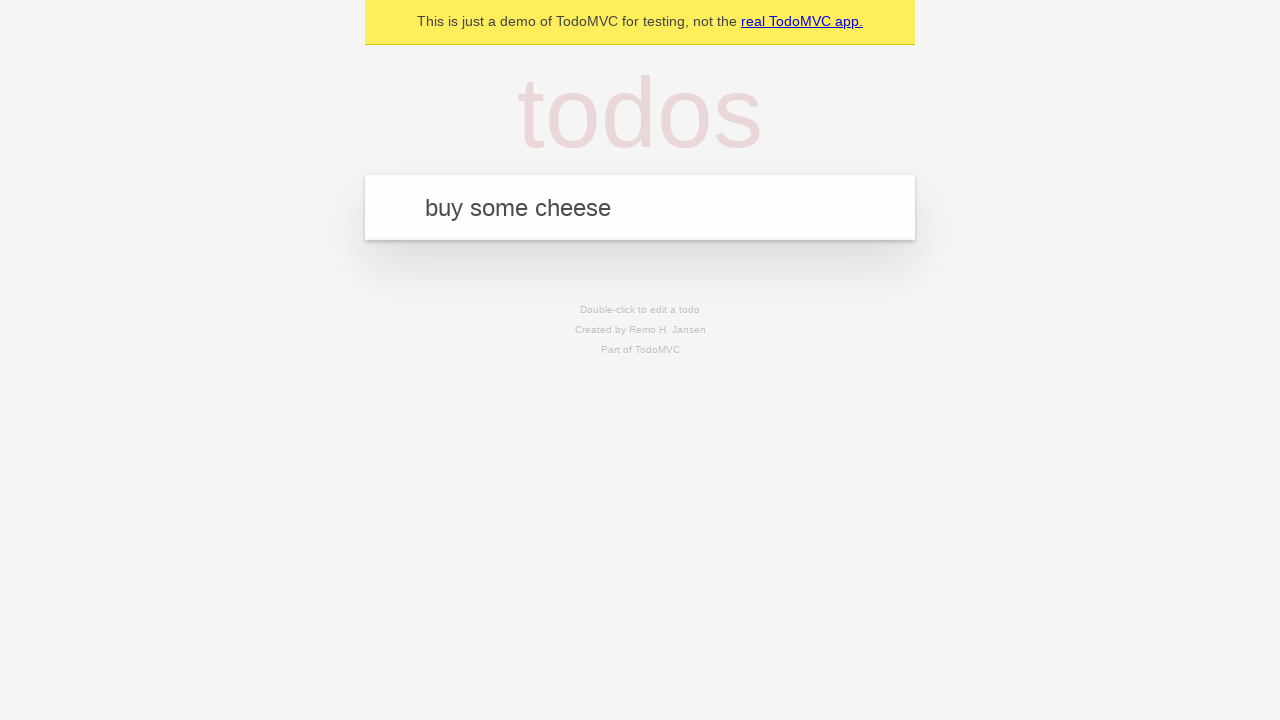

Pressed Enter to add first todo on internal:attr=[placeholder="What needs to be done?"i]
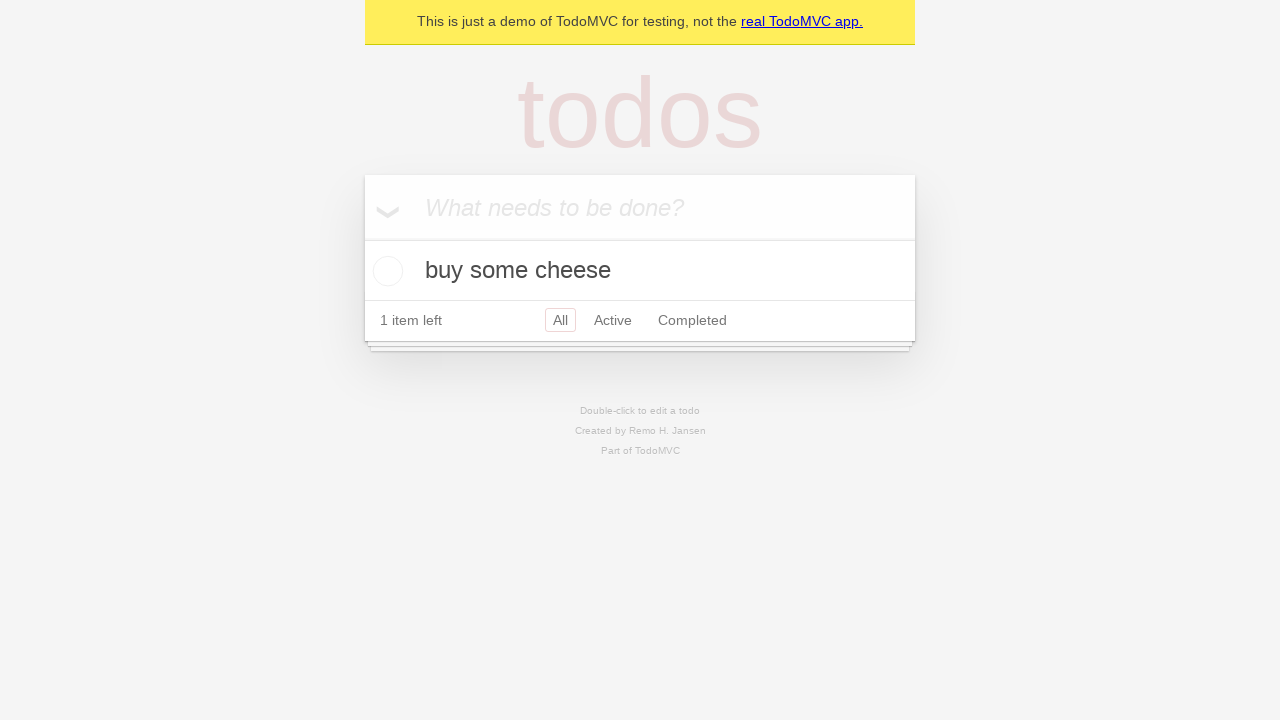

Filled todo input with 'feed the cat' on internal:attr=[placeholder="What needs to be done?"i]
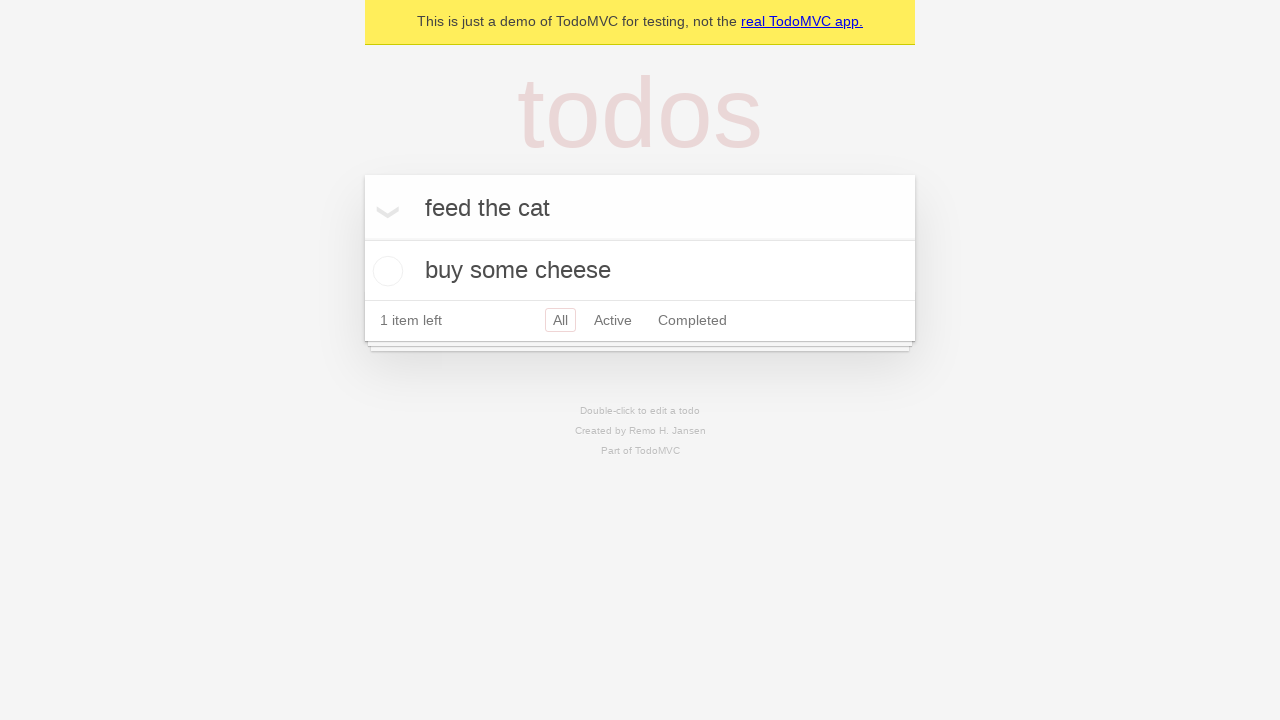

Pressed Enter to add second todo on internal:attr=[placeholder="What needs to be done?"i]
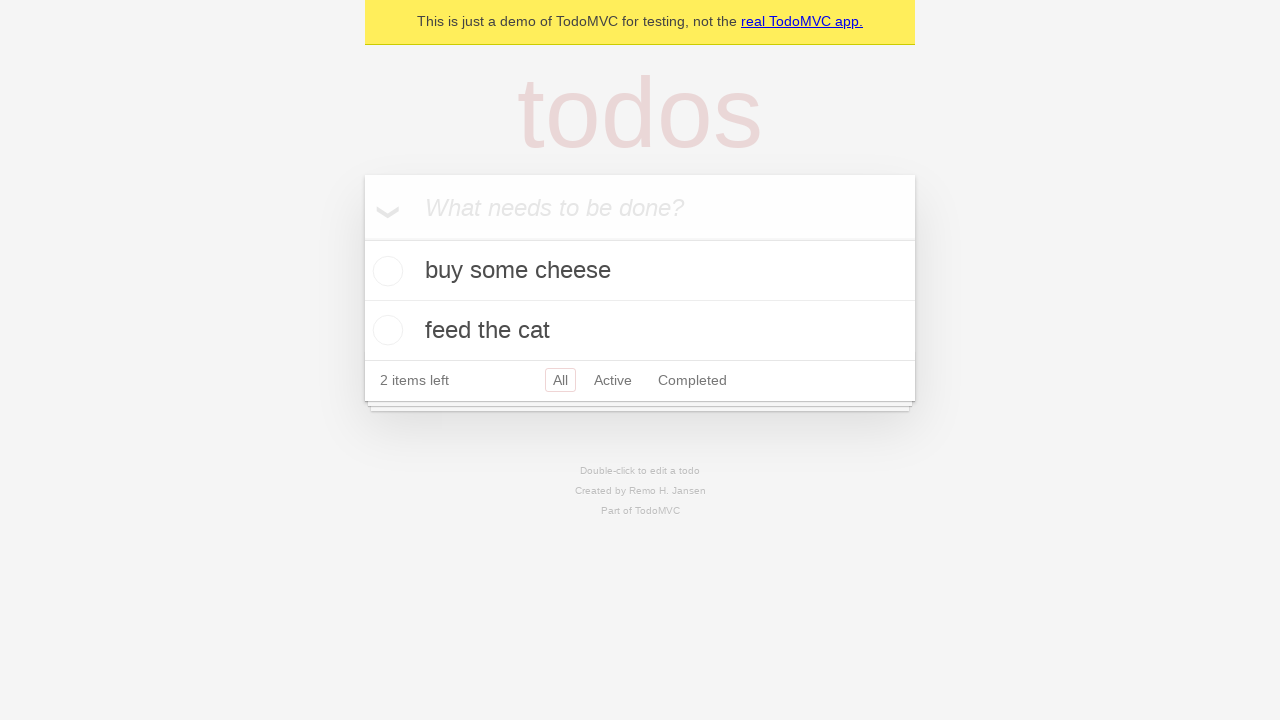

Filled todo input with 'book a doctors appointment' on internal:attr=[placeholder="What needs to be done?"i]
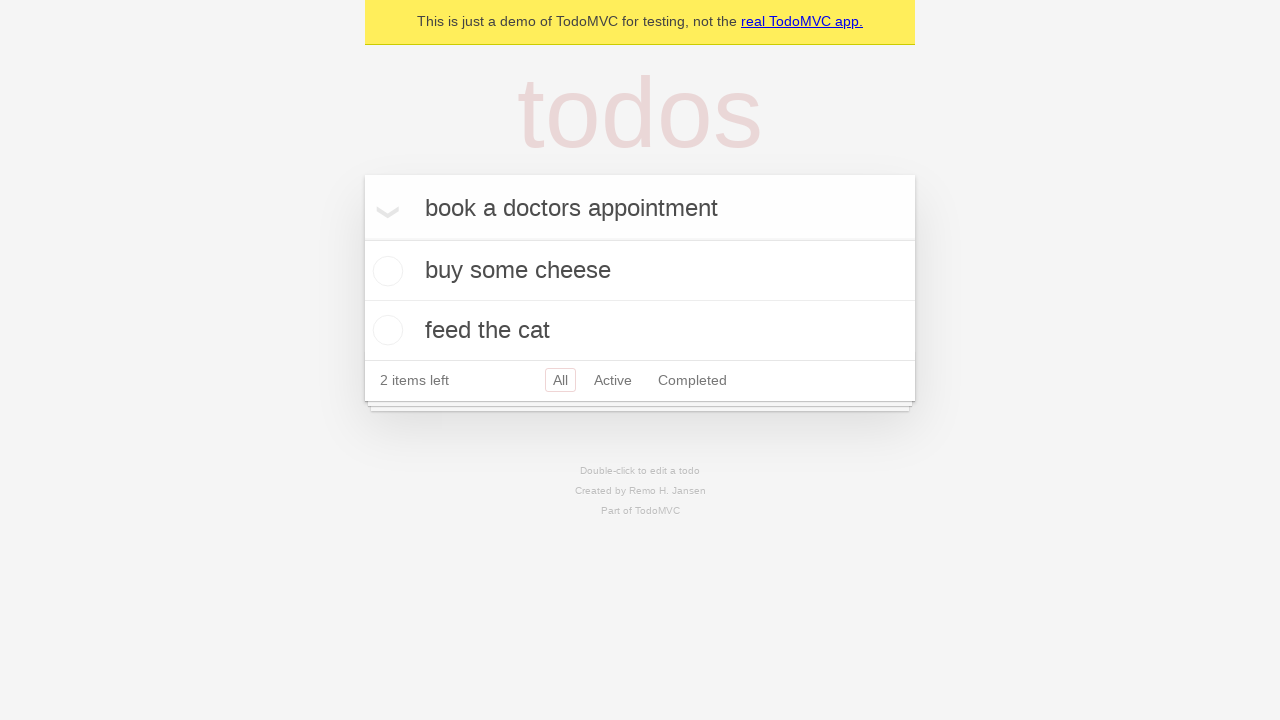

Pressed Enter to add third todo on internal:attr=[placeholder="What needs to be done?"i]
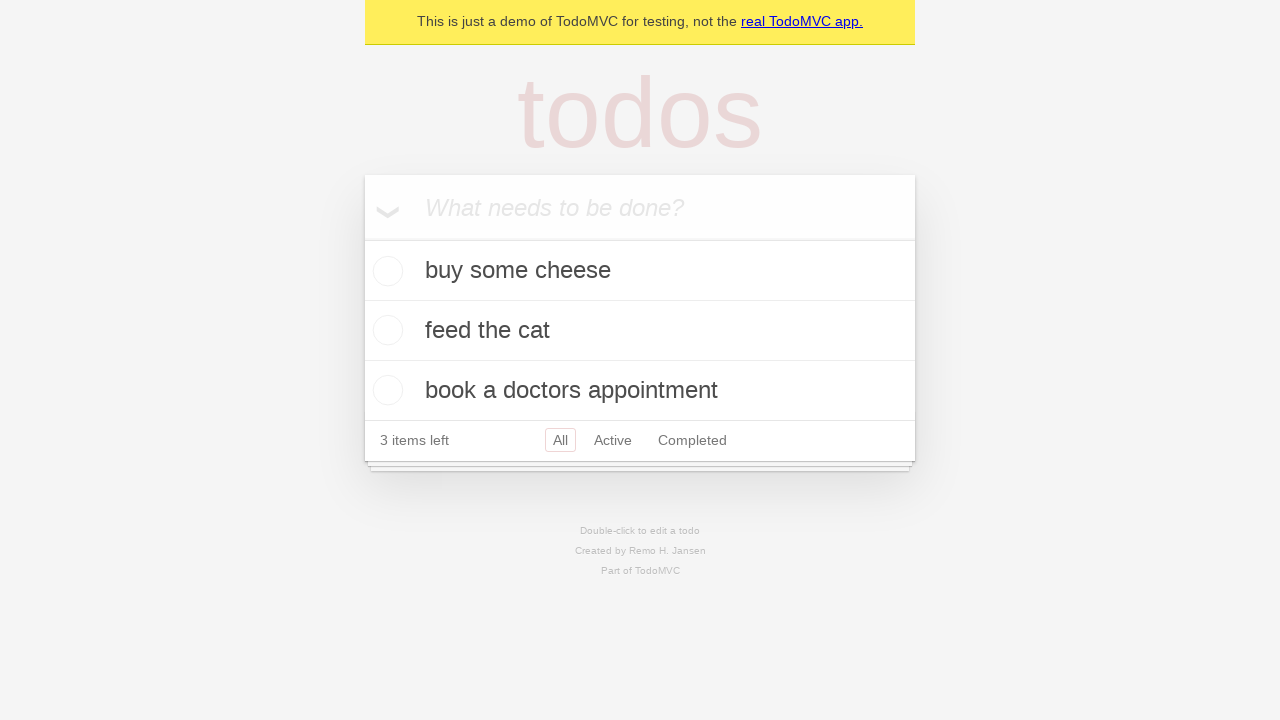

Checked the first todo item at (385, 271) on .todo-list li .toggle >> nth=0
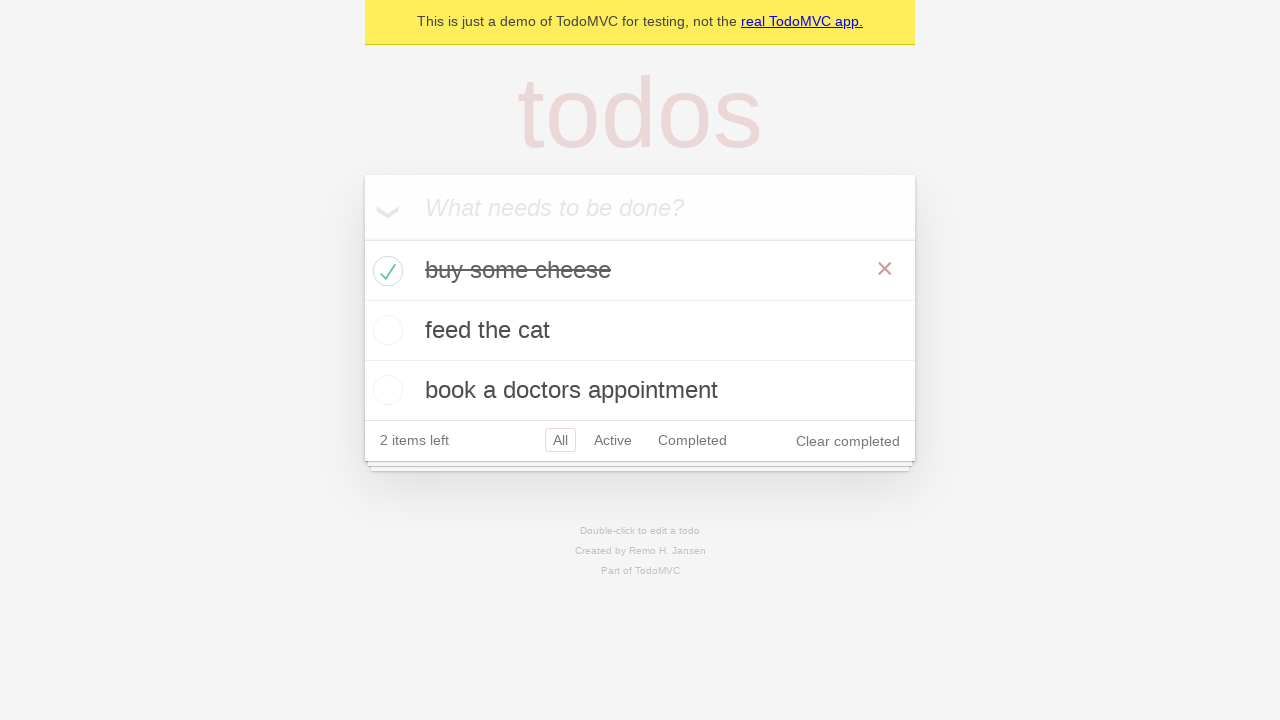

Clicked Clear completed button at (848, 441) on internal:role=button[name="Clear completed"i]
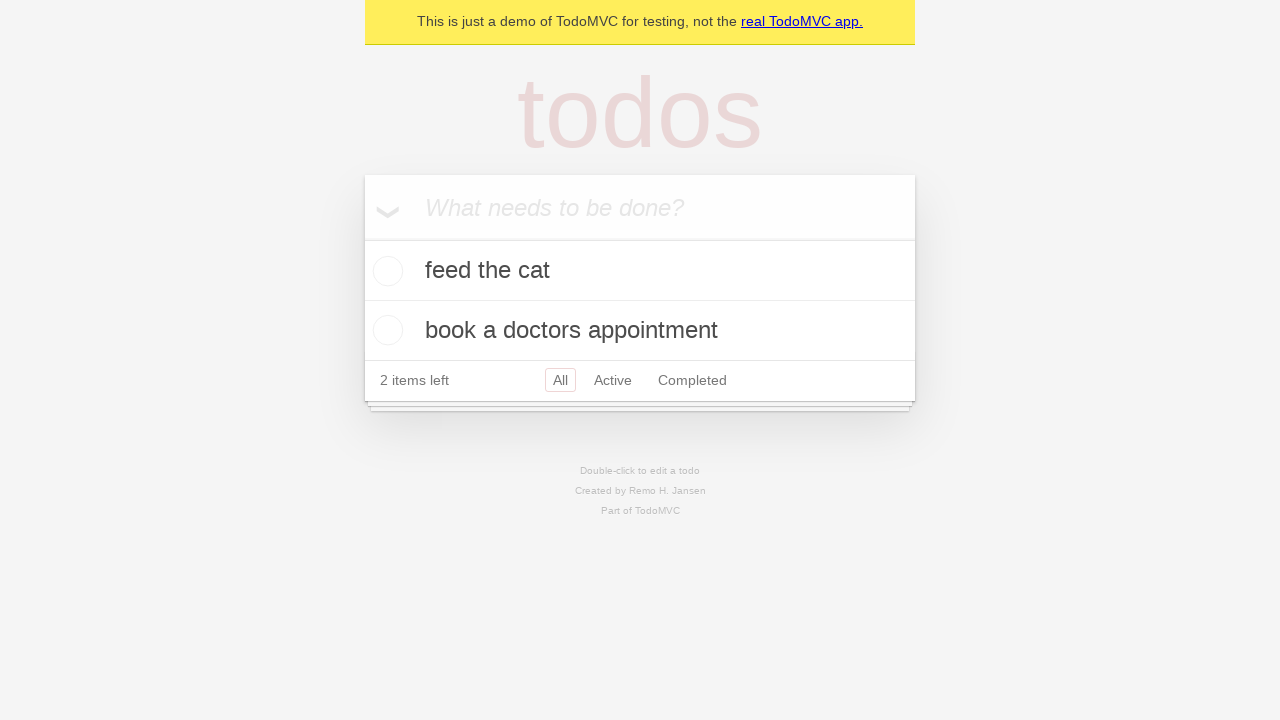

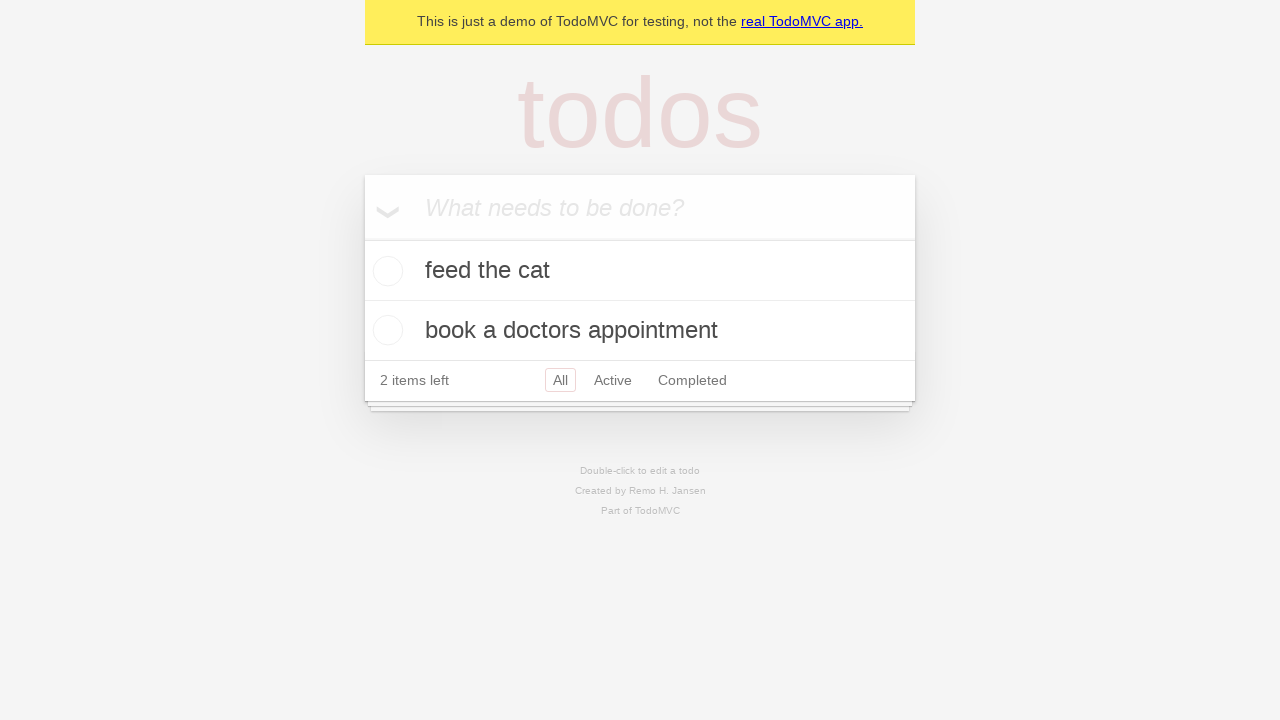